Tests dynamic controls functionality by interacting with a text input field that can be enabled/disabled, clicking a button to enable it, then entering text into the field

Starting URL: https://training-support.net/webelements/dynamic-controls

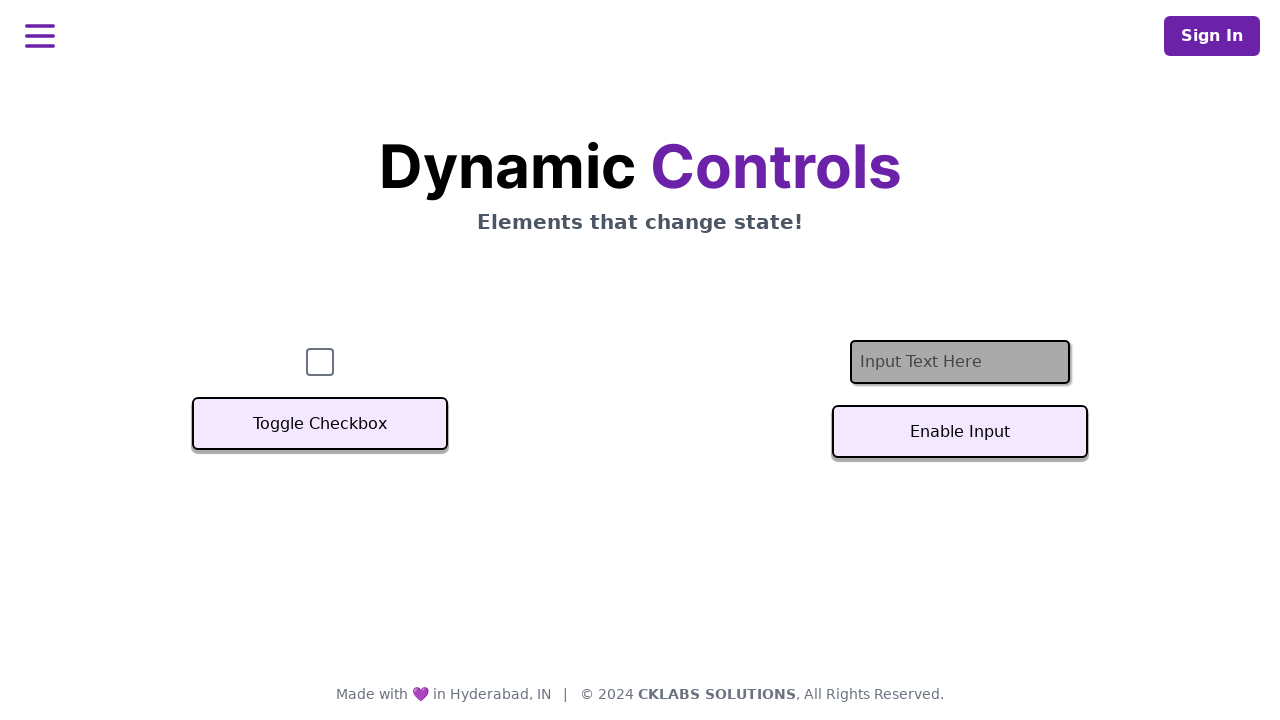

Located the text input field element
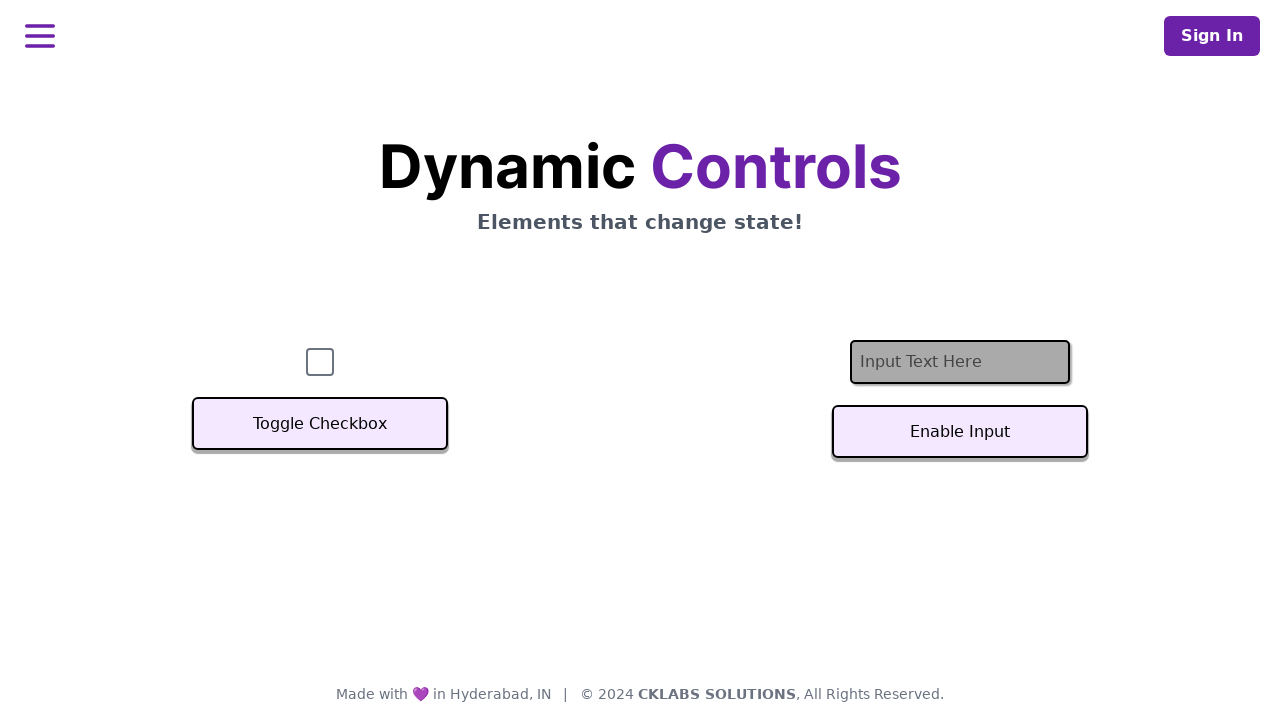

Clicked the button to enable the text input field at (960, 432) on #textInputButton
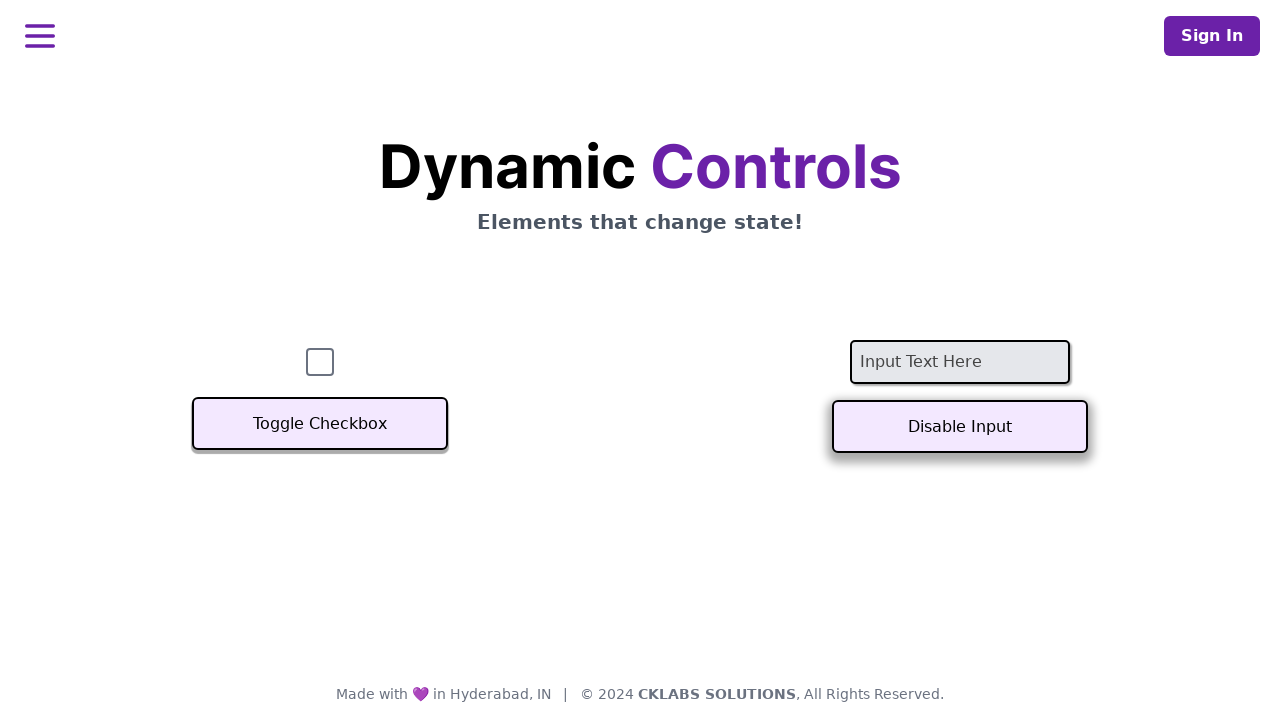

Text input field is now enabled
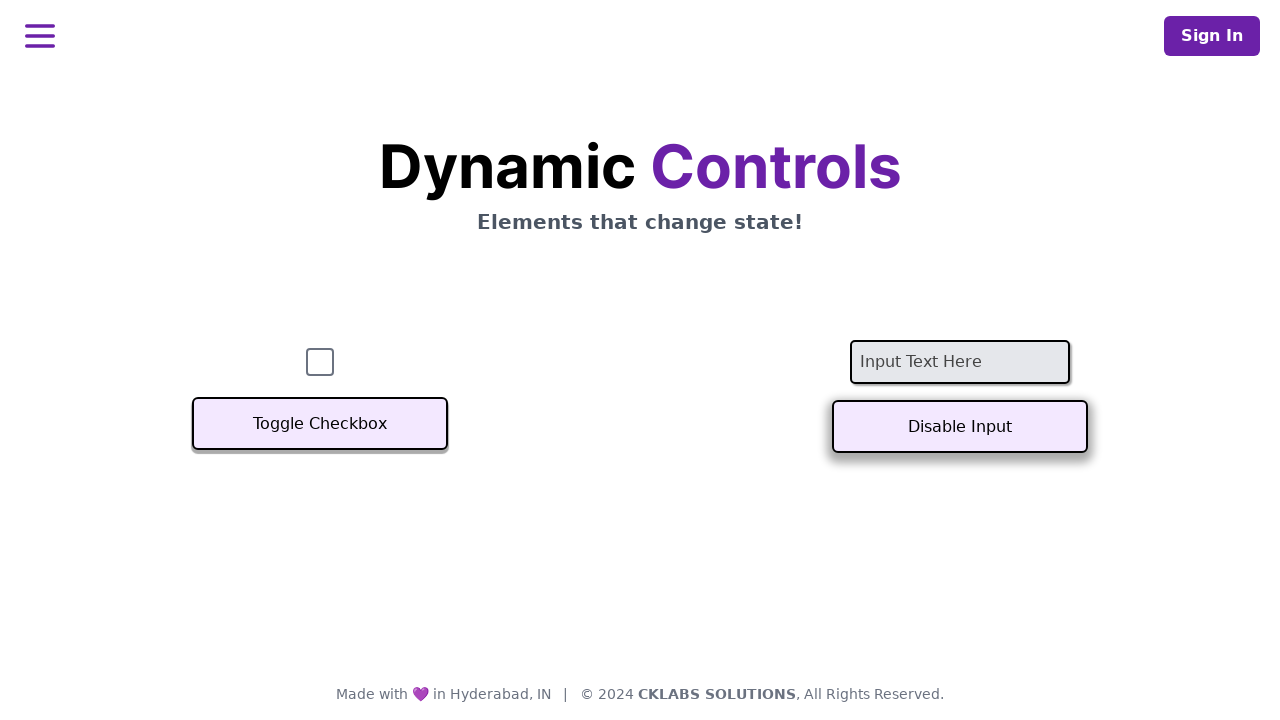

Entered 'Mounika' into the enabled text input field on #textInput
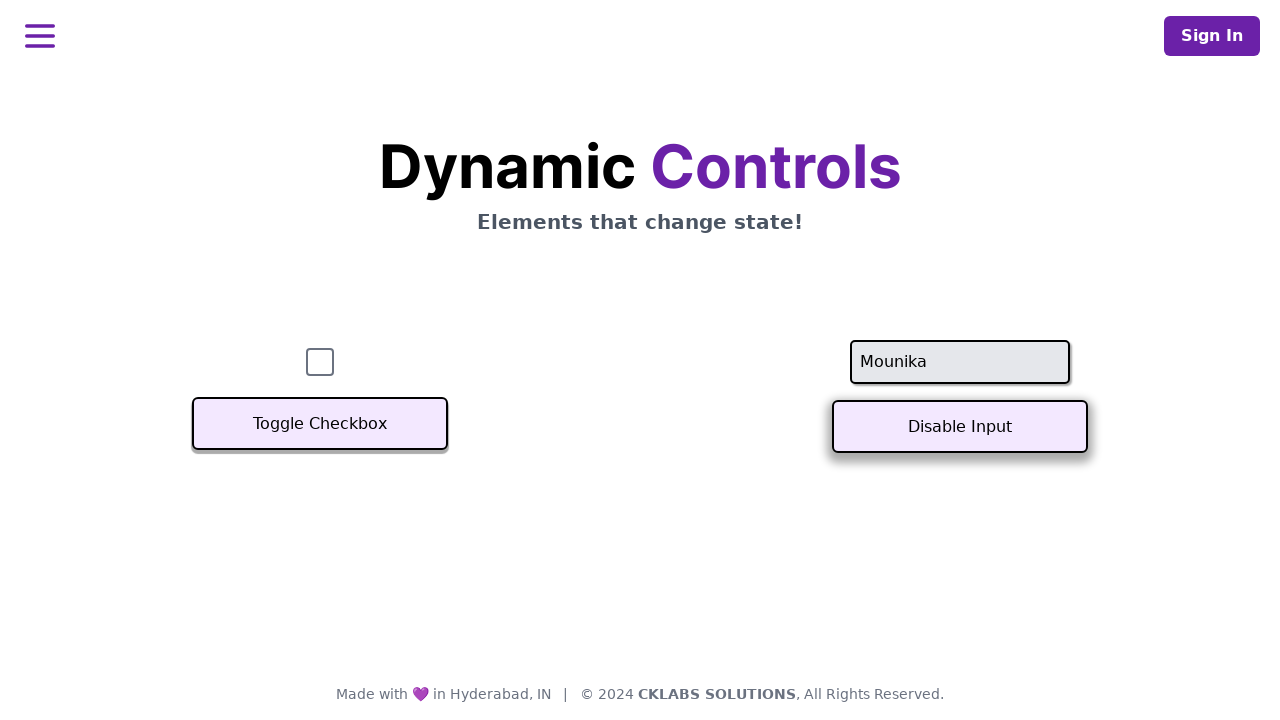

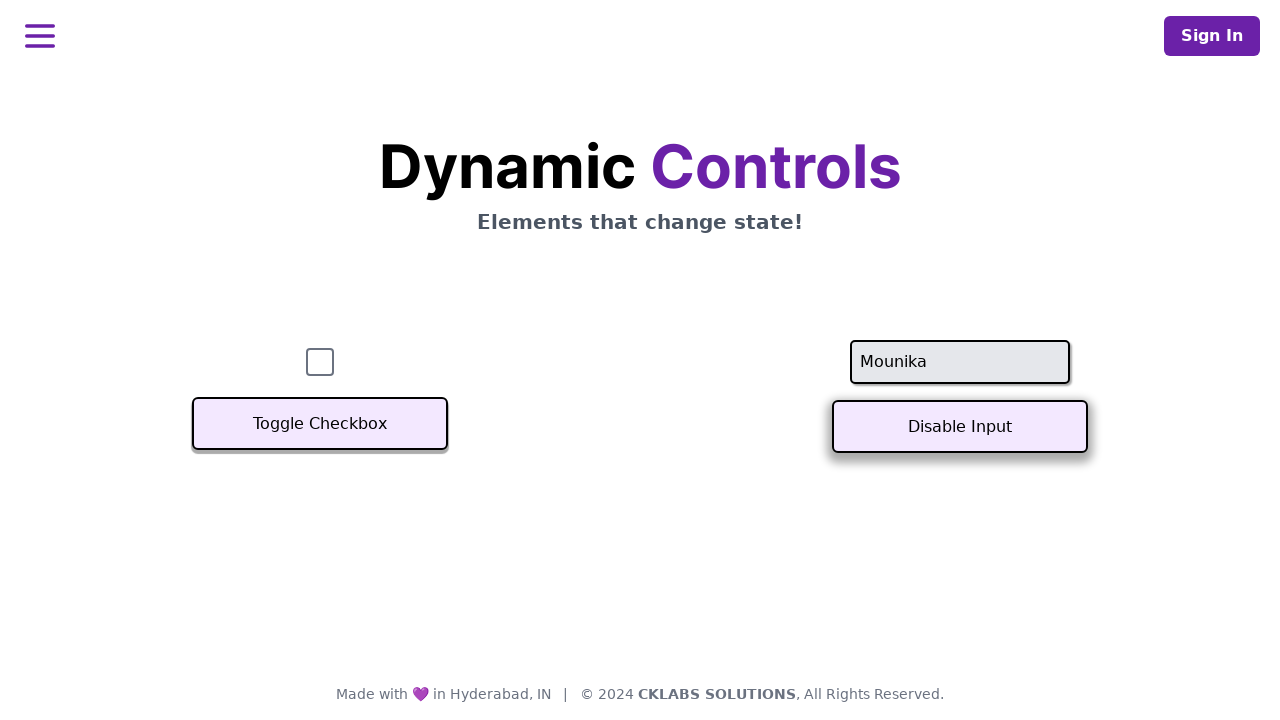